Navigates to Sina.com homepage and waits for the page to load, verifying the site is accessible.

Starting URL: http://www.sina.com

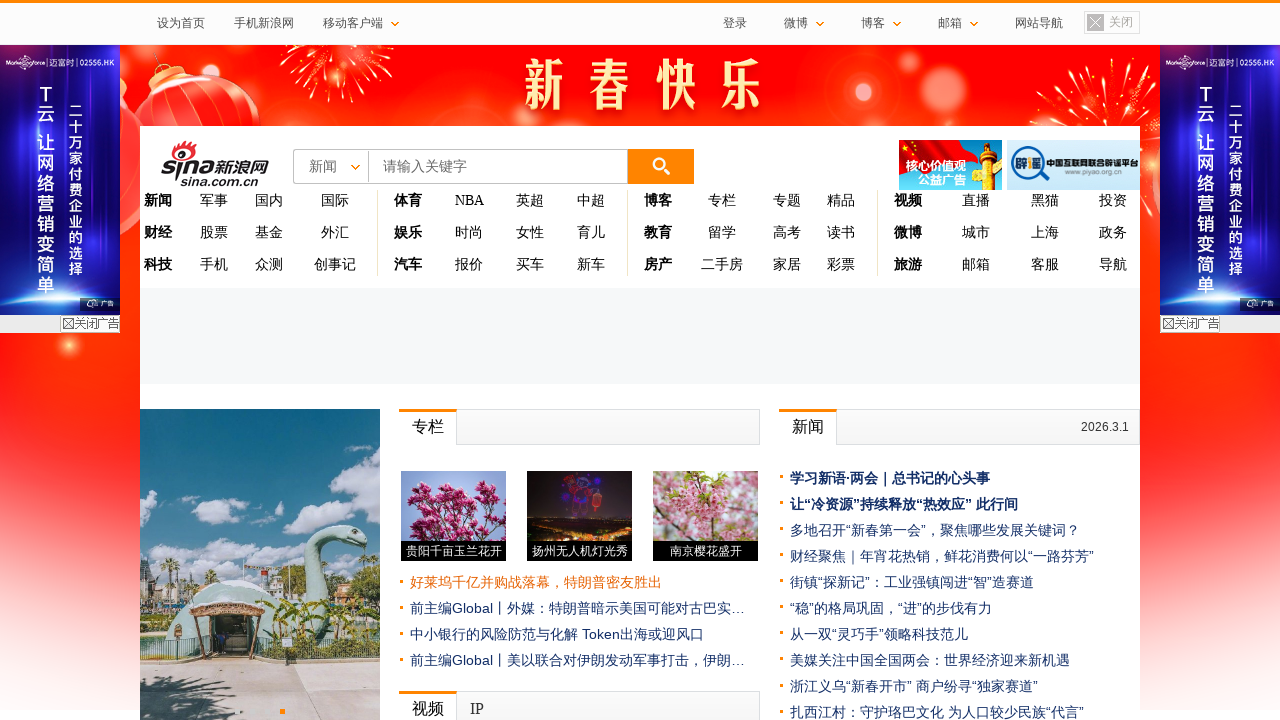

Waited for page to reach domcontentloaded state
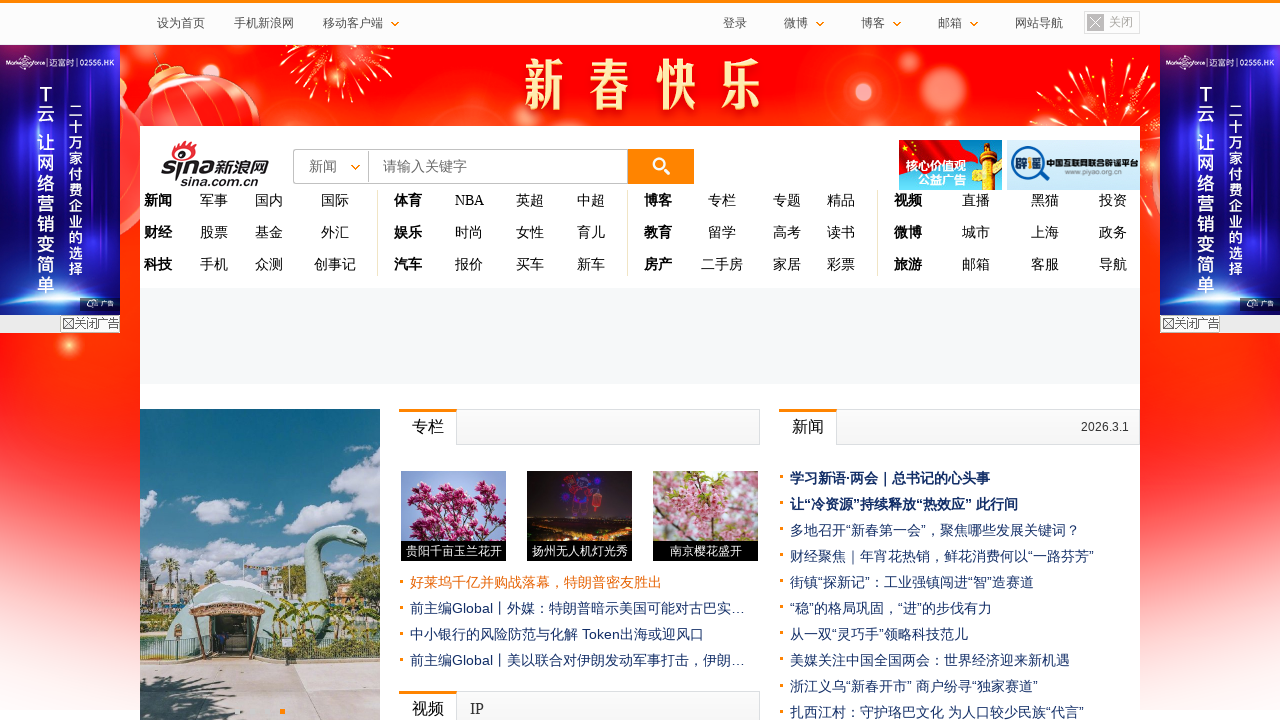

Verified body element is present on Sina.com homepage
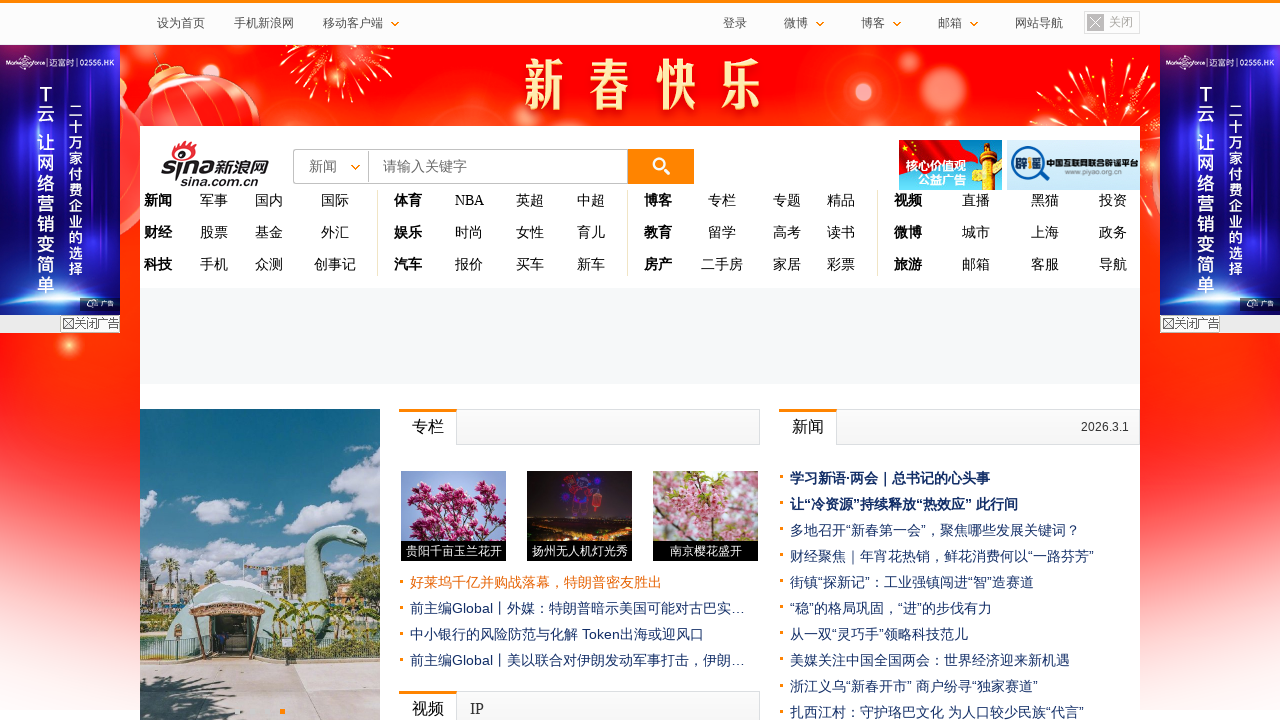

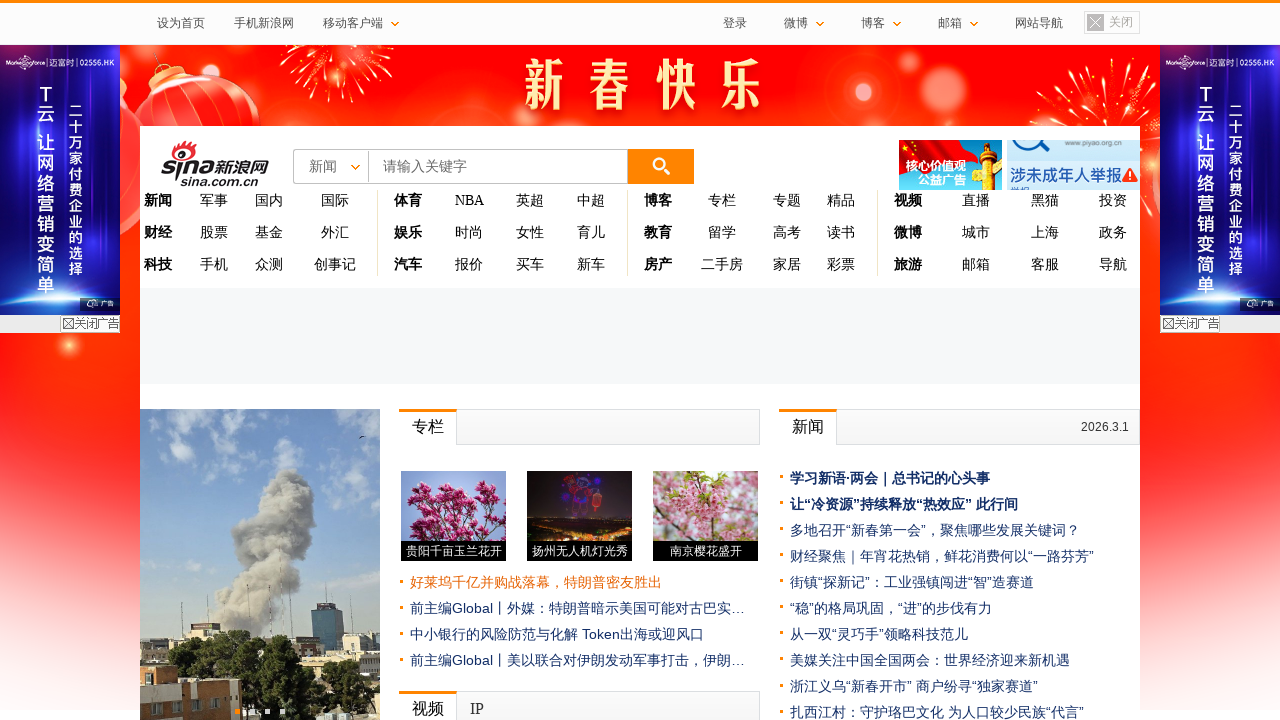